Tests file upload functionality by selecting a file through the file input element

Starting URL: https://cac-tat.s3.eu-central-1.amazonaws.com/index.html

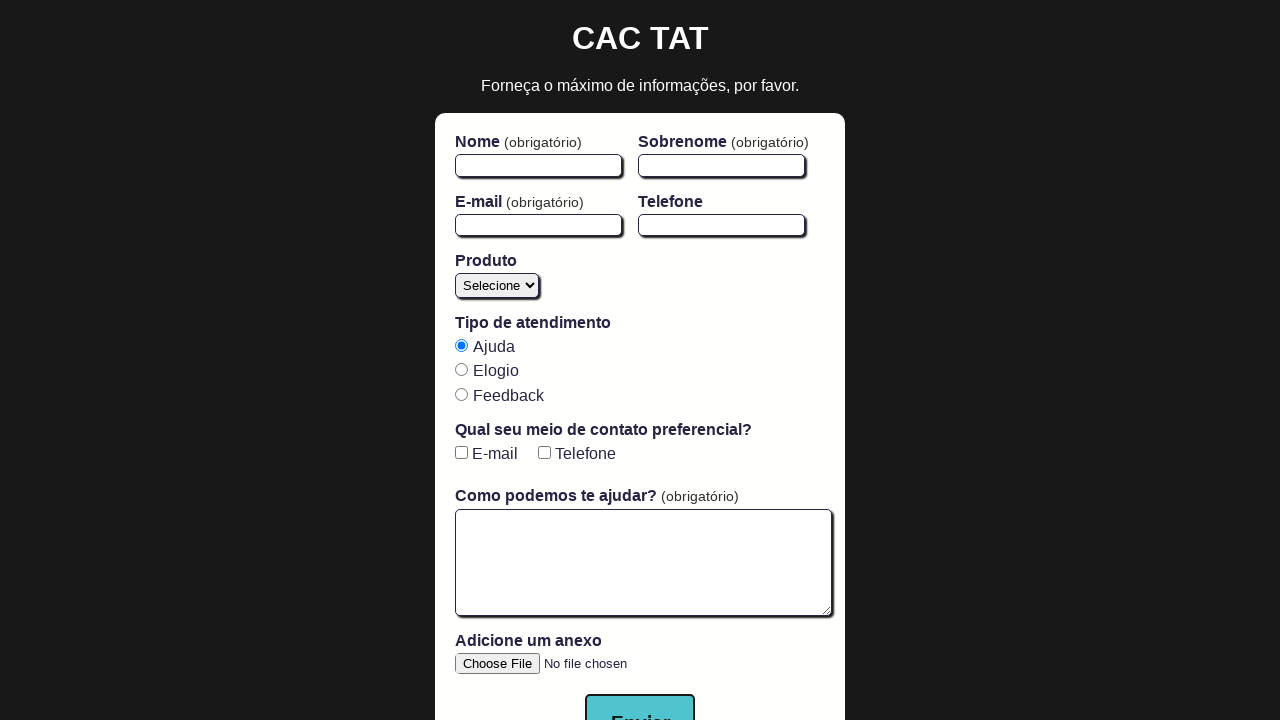

Navigated to file upload test page
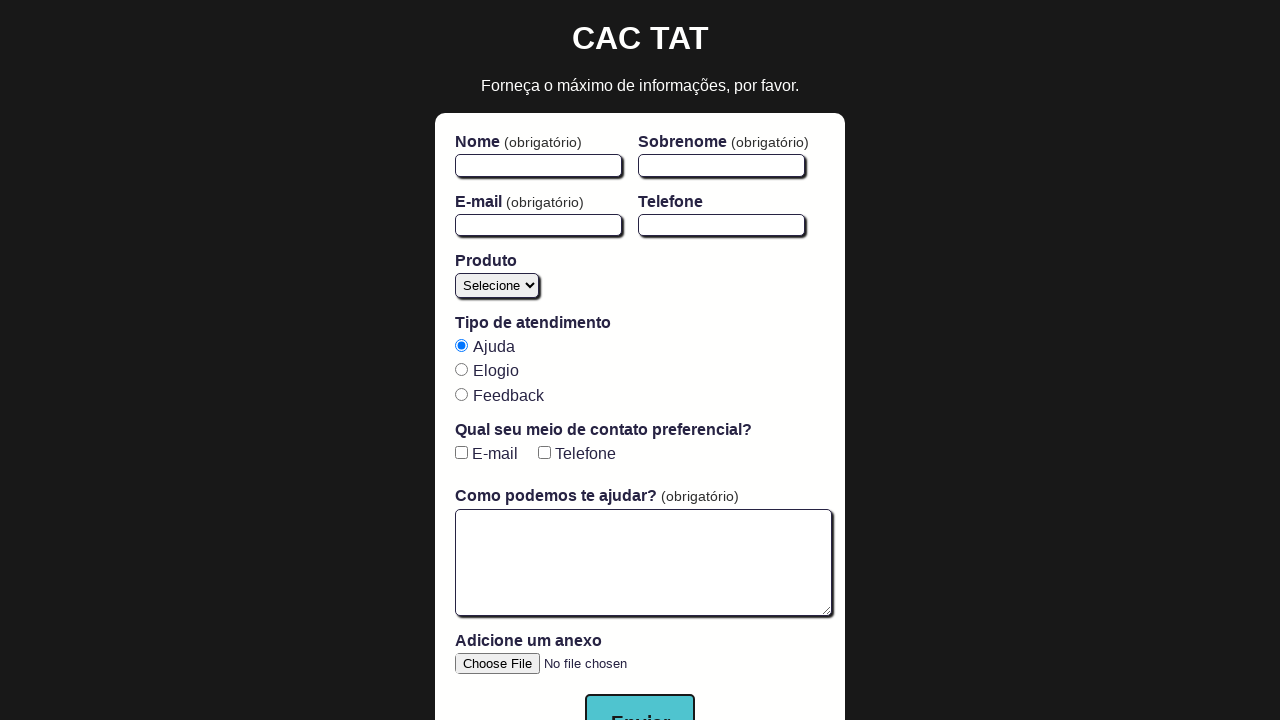

Selected and uploaded test file through file input element
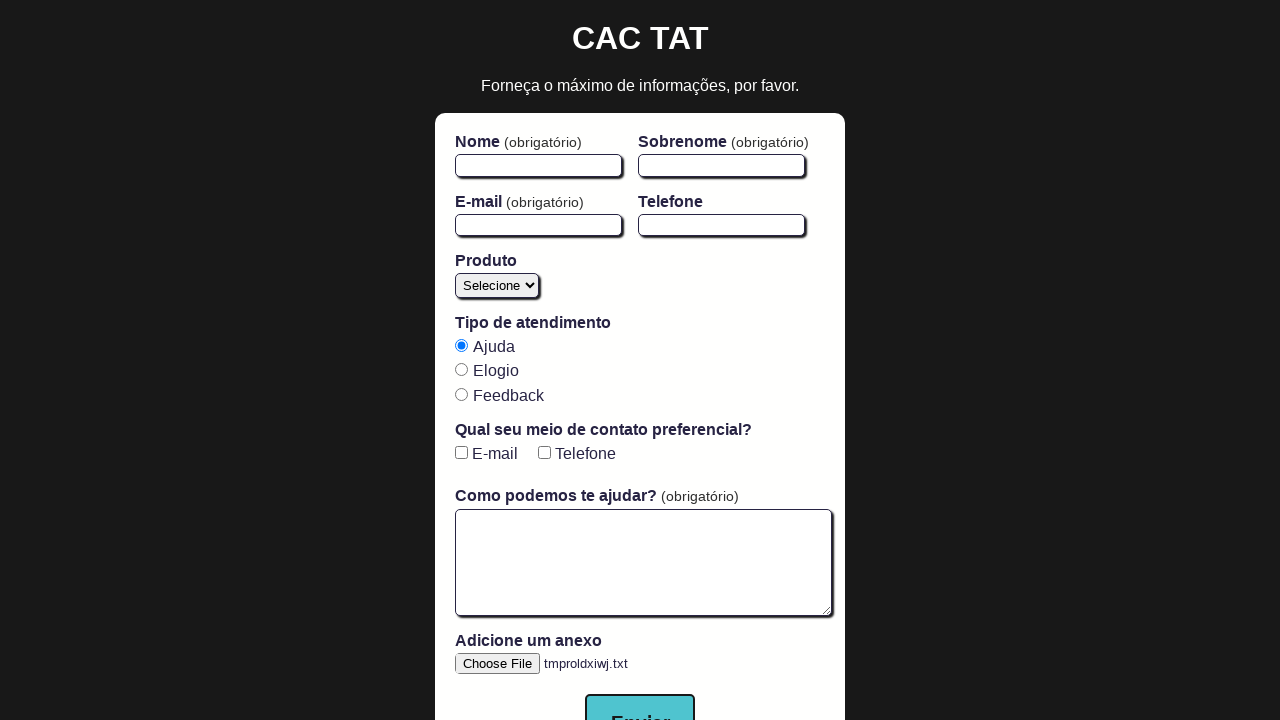

Cleaned up temporary test file
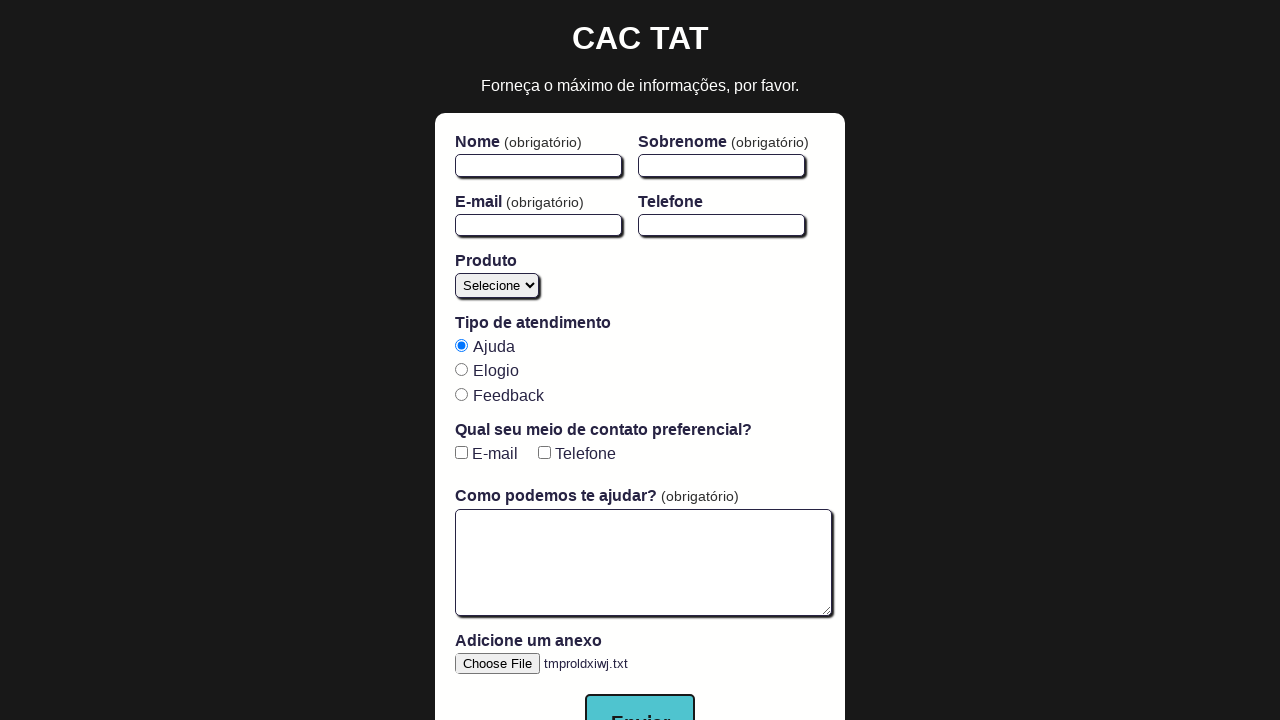

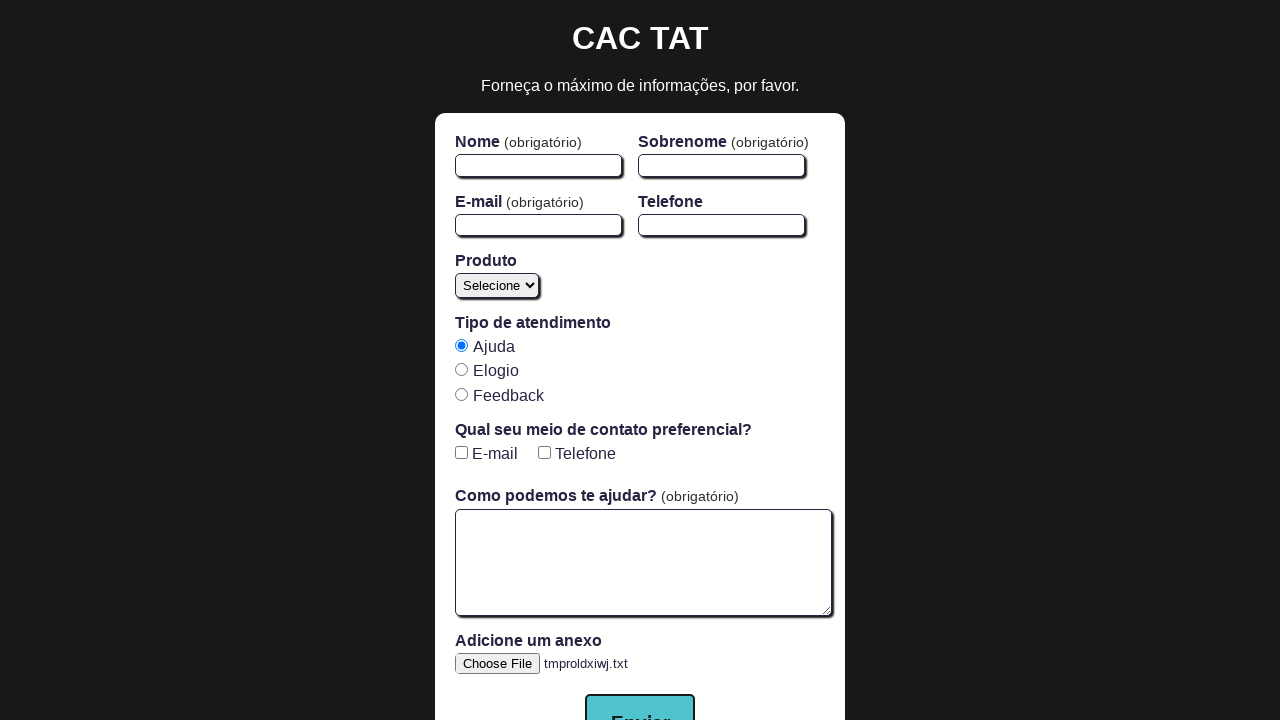